Navigates to the YouTube homepage and verifies that the current URL contains "youtube"

Starting URL: https://www.youtube.com

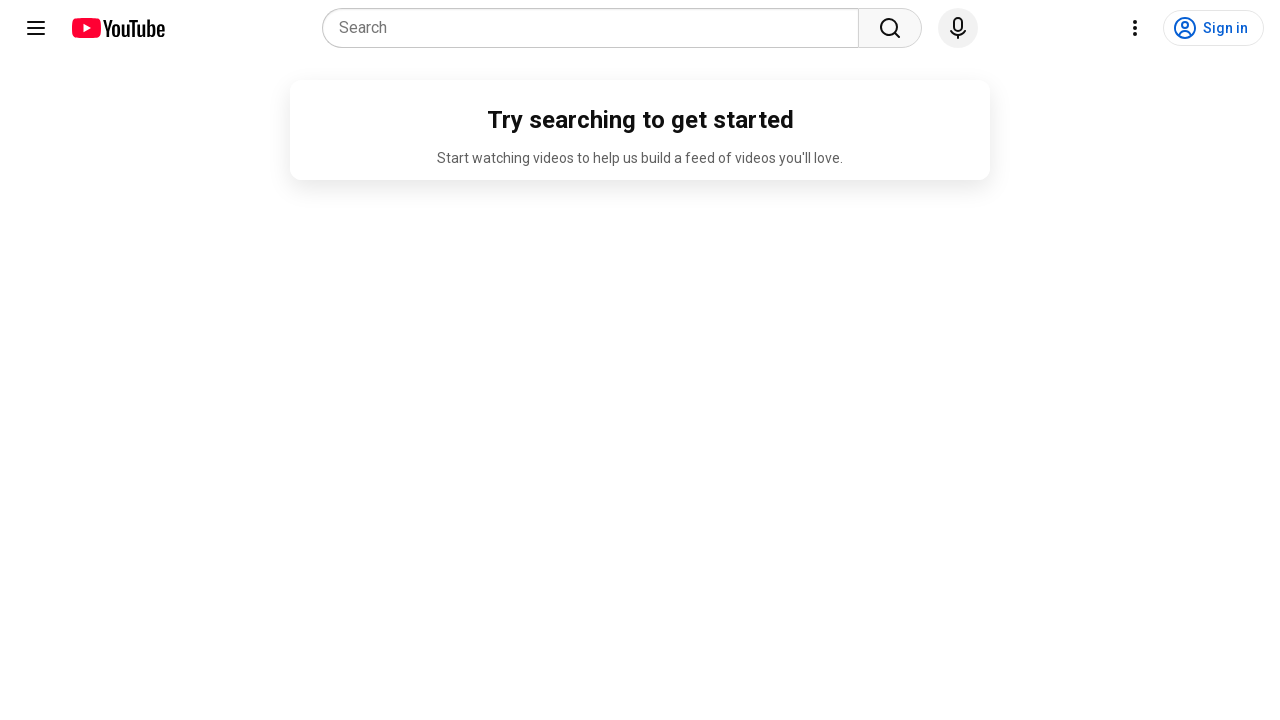

Navigated to YouTube homepage
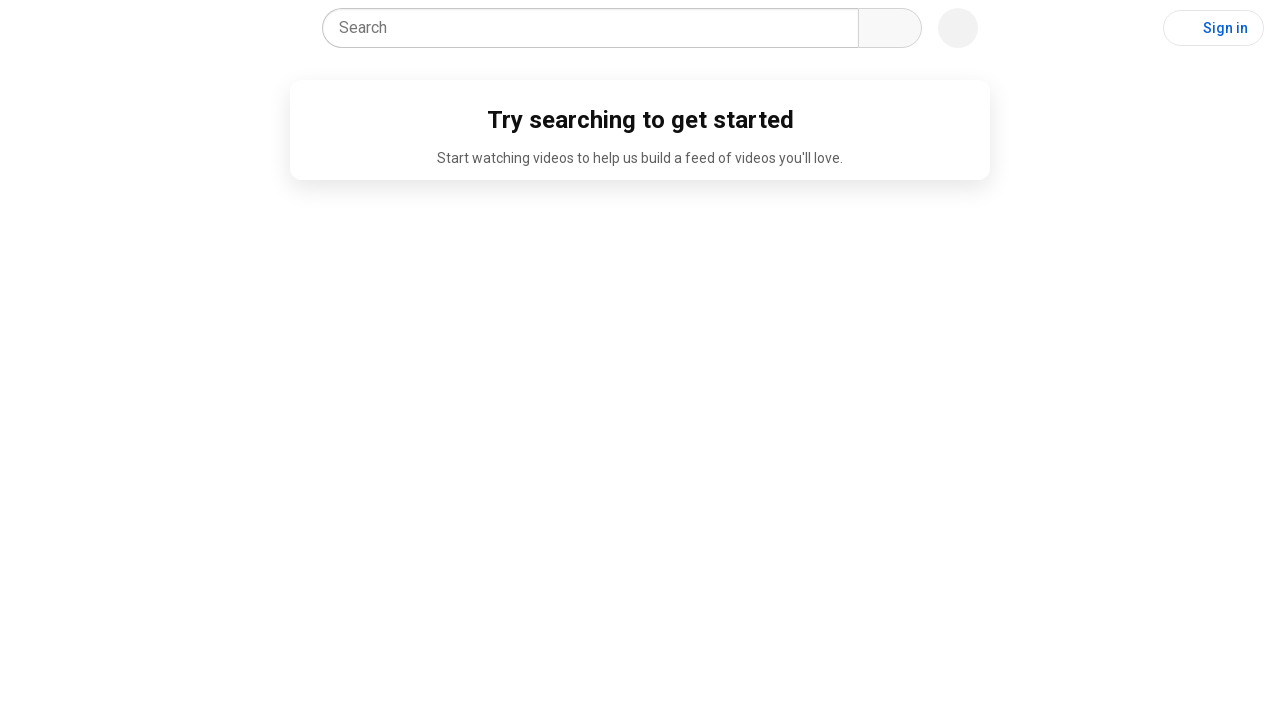

Waited for page to load (domcontentloaded)
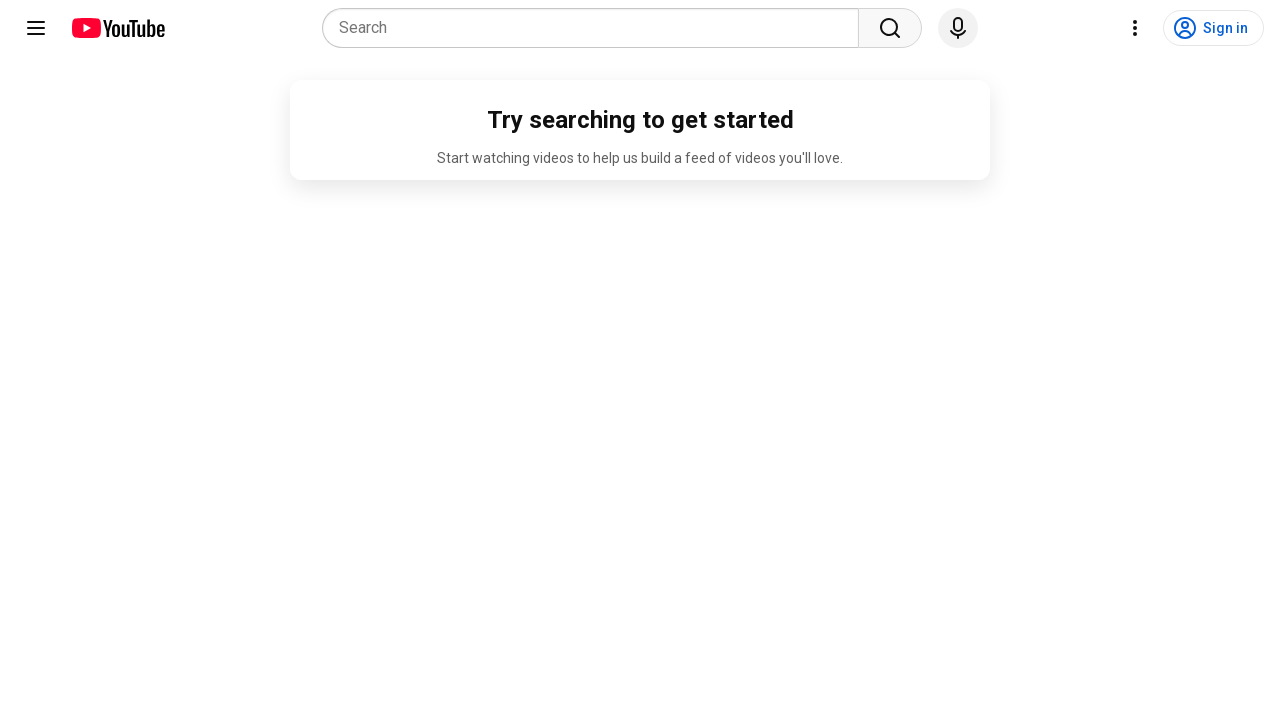

Verified that current URL contains 'youtube'
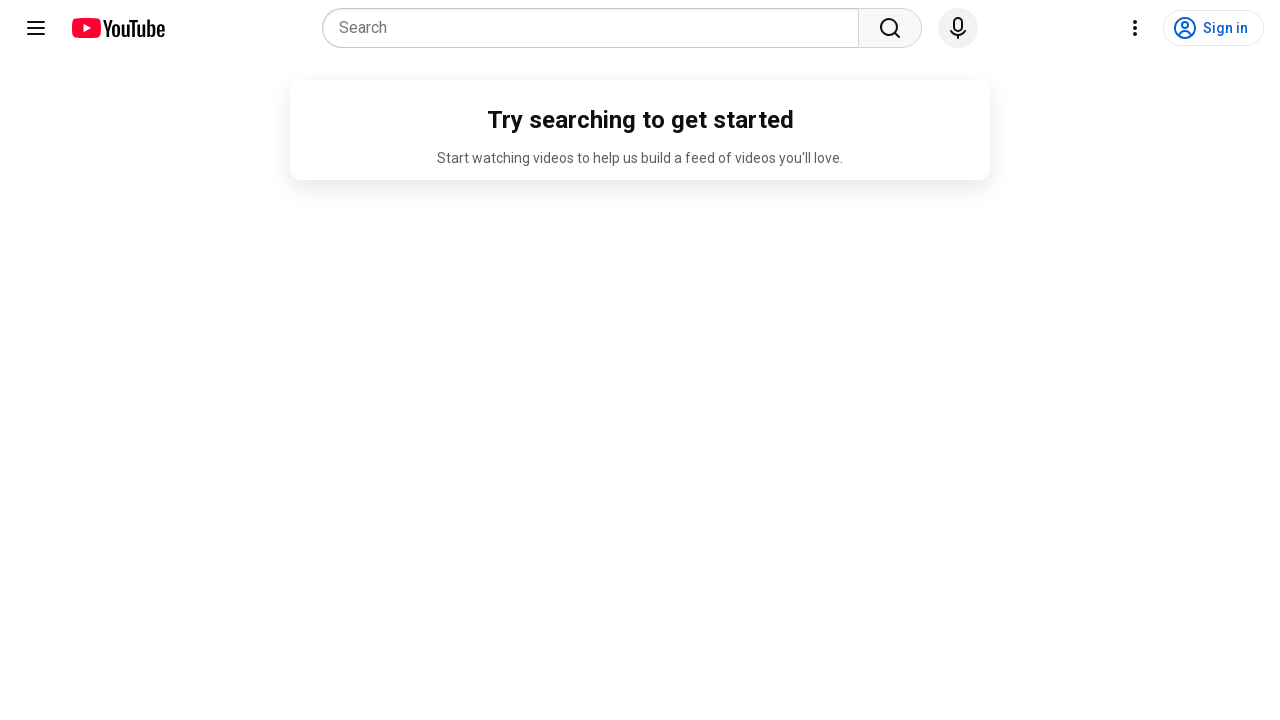

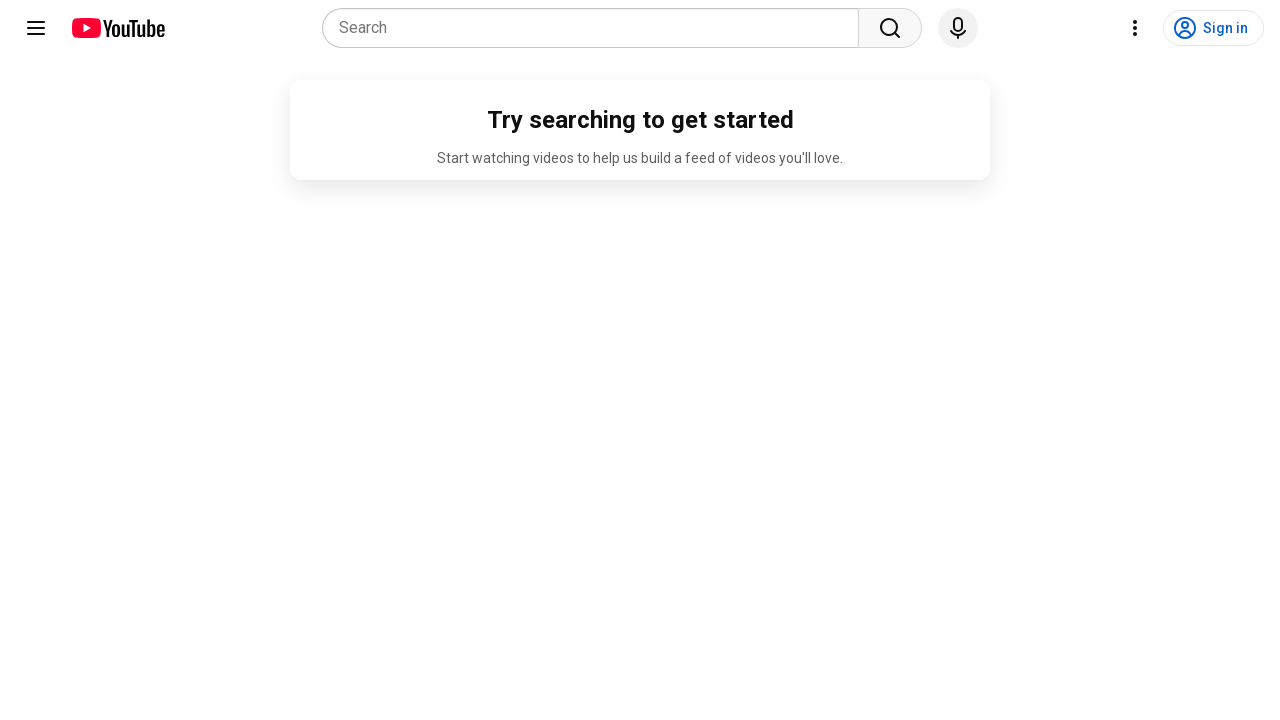